Tests a math quiz form by reading a displayed value, calculating the mathematical answer using logarithm and sine functions, filling in the result, clicking all form check labels (checkboxes/radio buttons), and submitting the form.

Starting URL: http://suninjuly.github.io/math.html

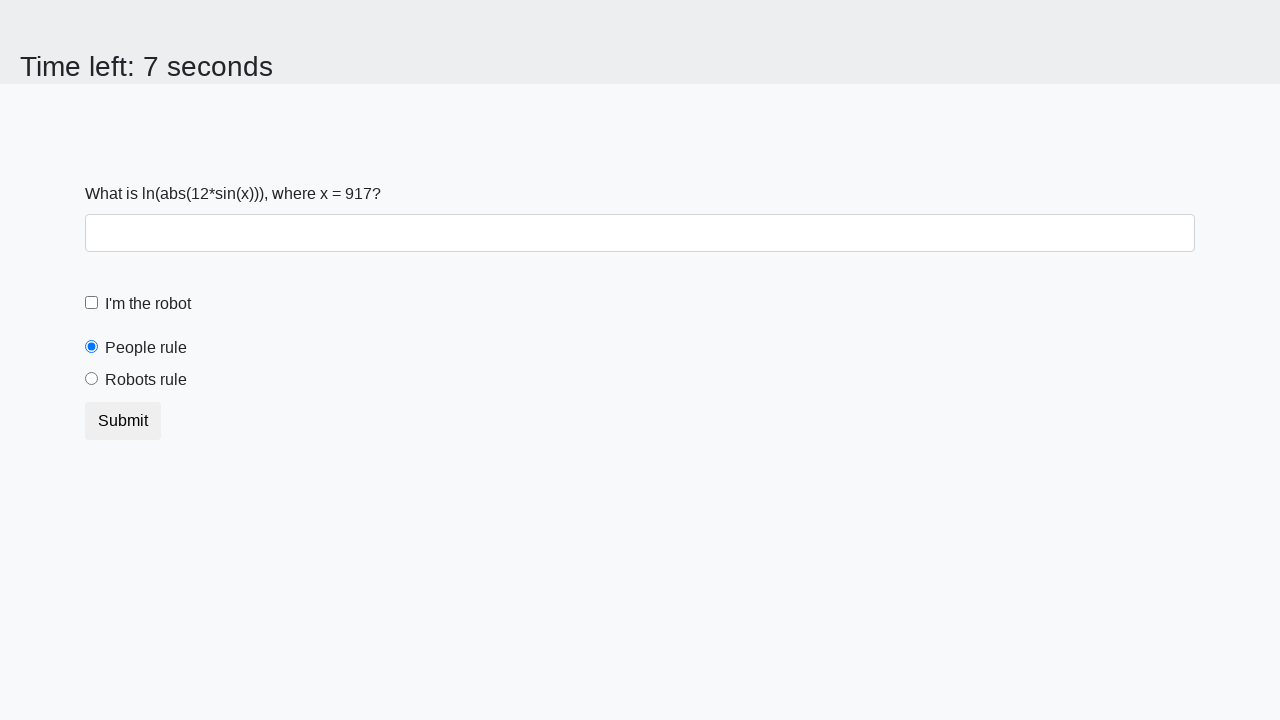

Read x value from #input_value element
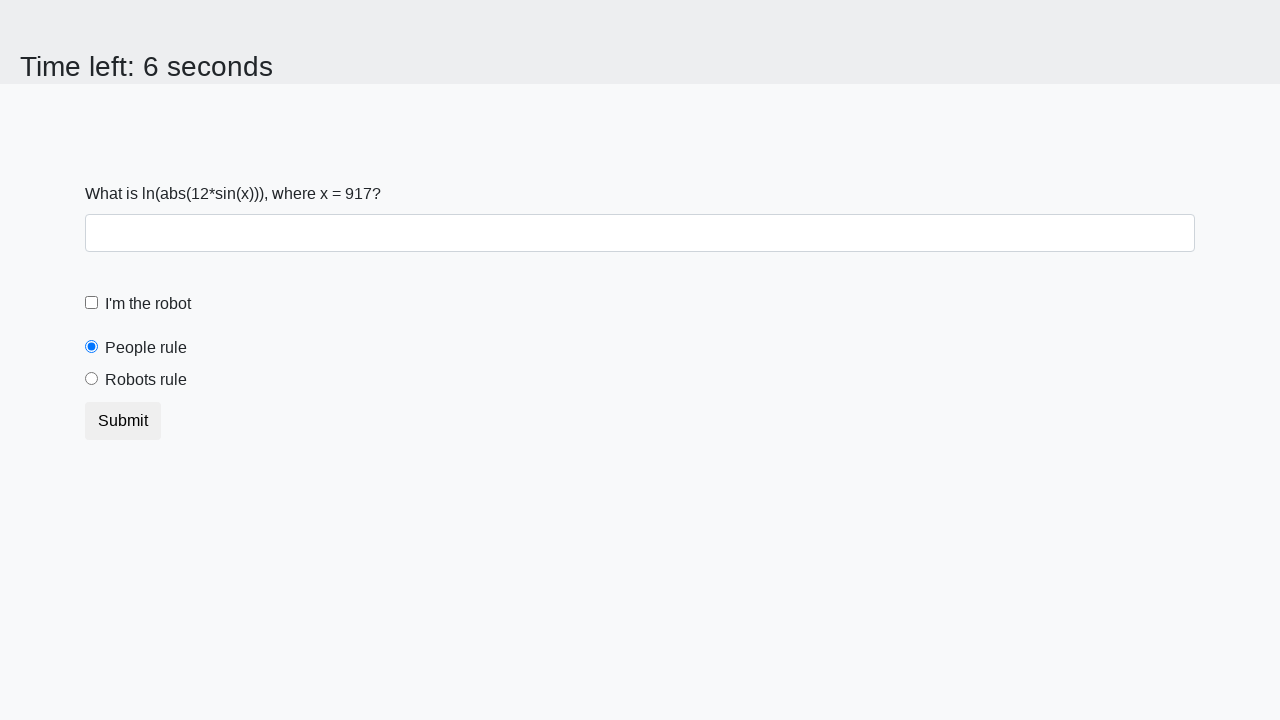

Calculated answer using logarithm and sine functions: 1.400931591435073
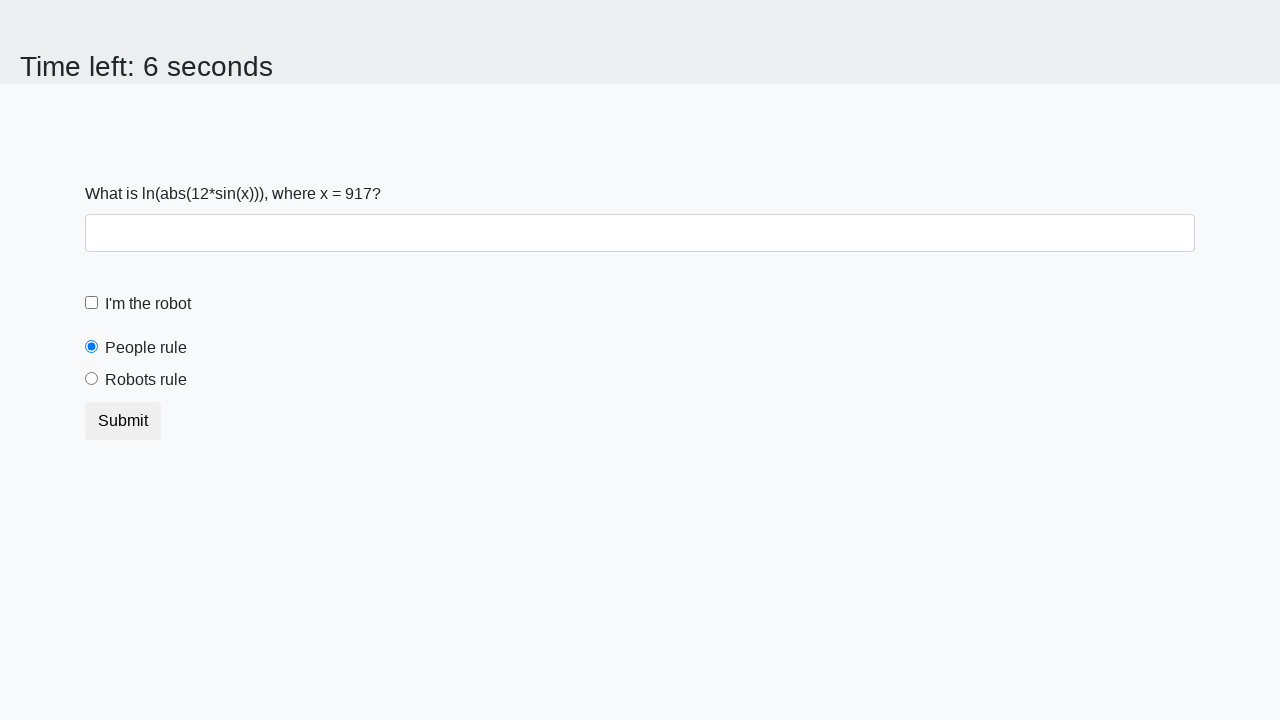

Filled #answer field with calculated value: 1.400931591435073 on #answer
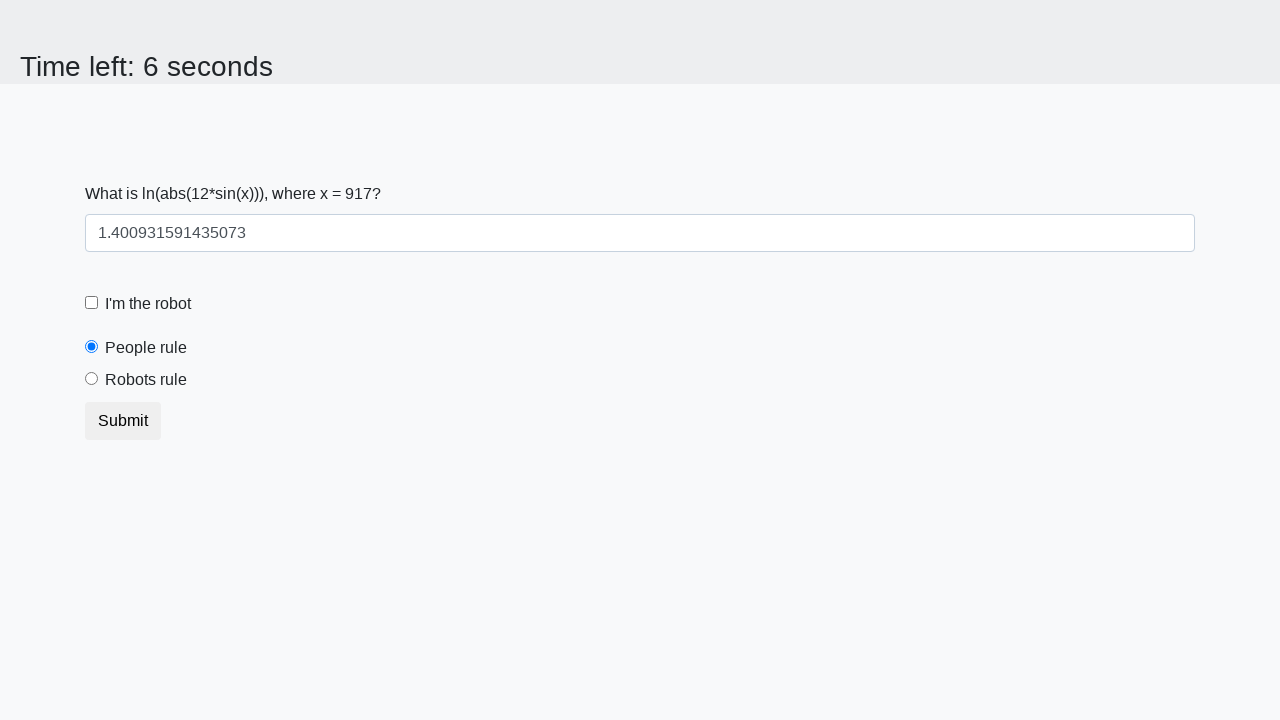

Found 2 form check labels
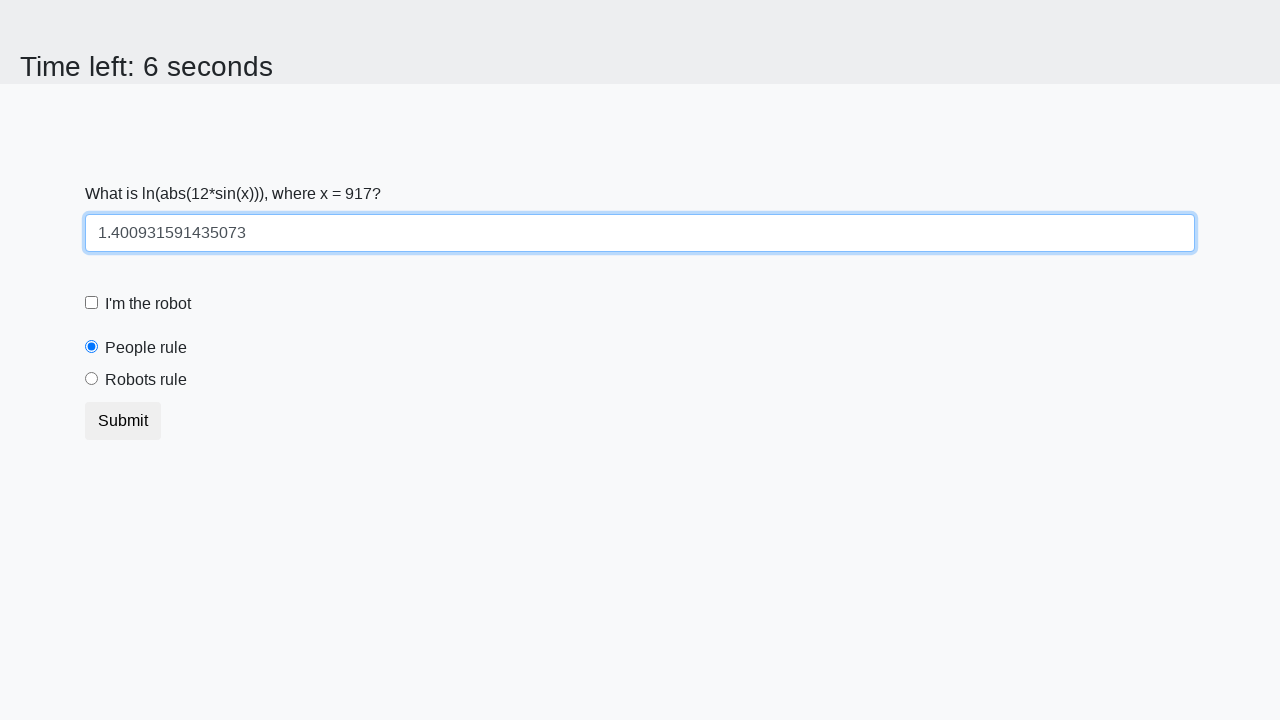

Clicked form check label 1 of 2 at (148, 304) on .form-check-label >> nth=0
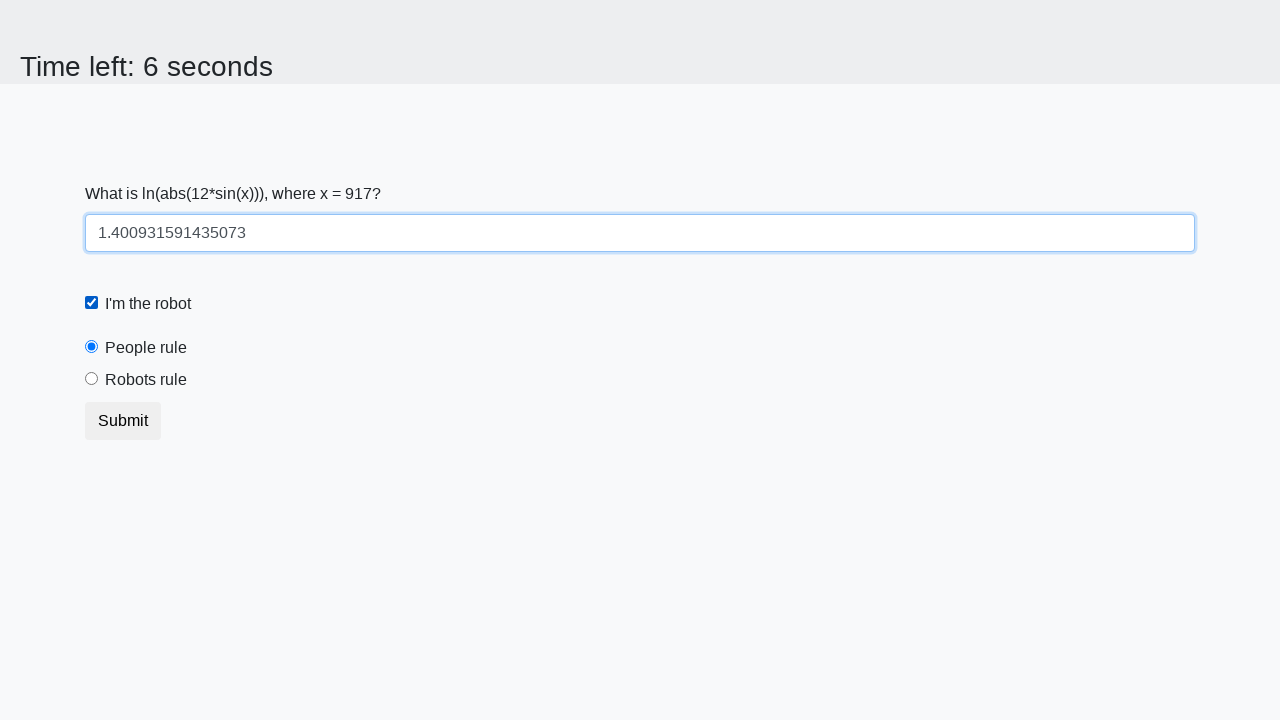

Clicked form check label 2 of 2 at (146, 380) on .form-check-label >> nth=1
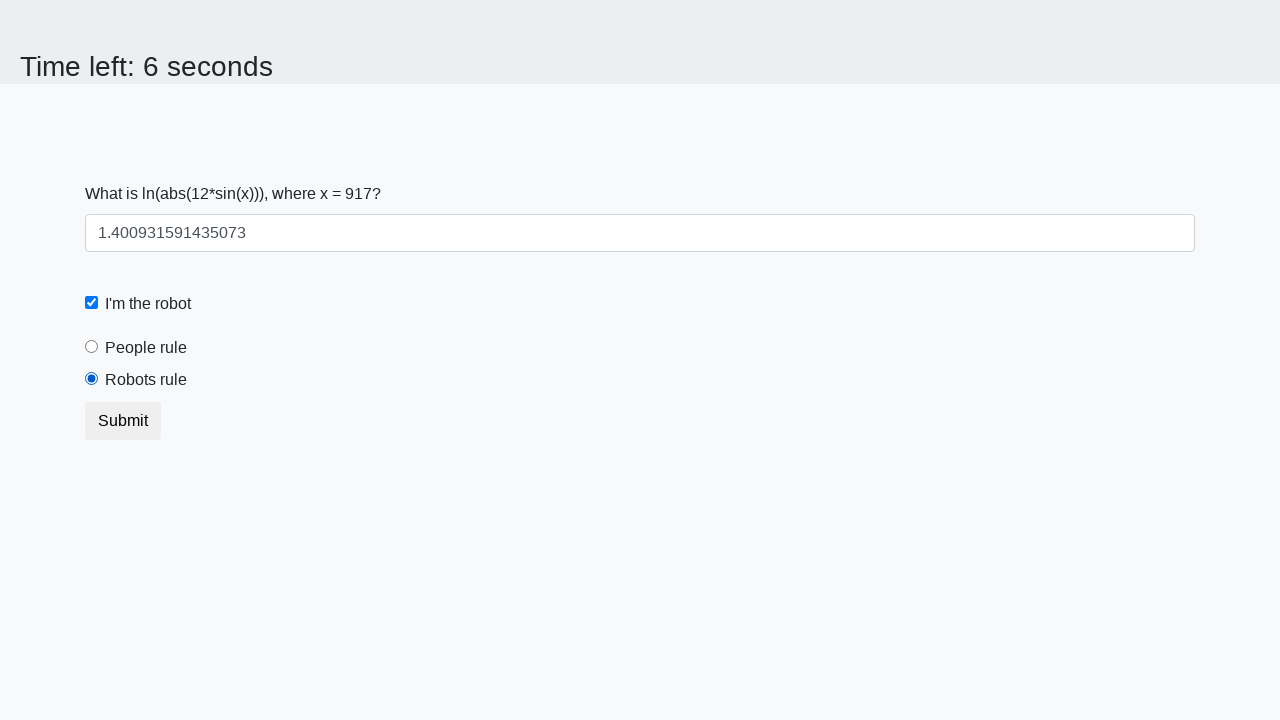

Clicked submit button to submit the math quiz form at (123, 421) on .btn
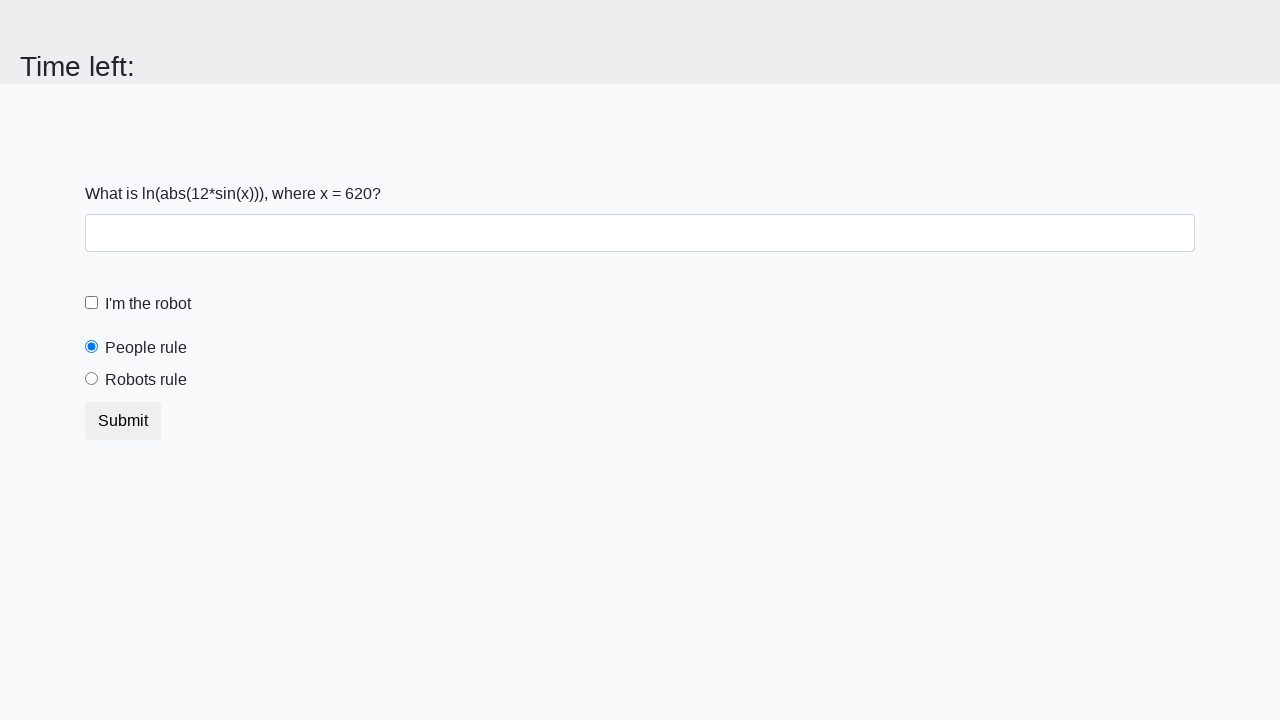

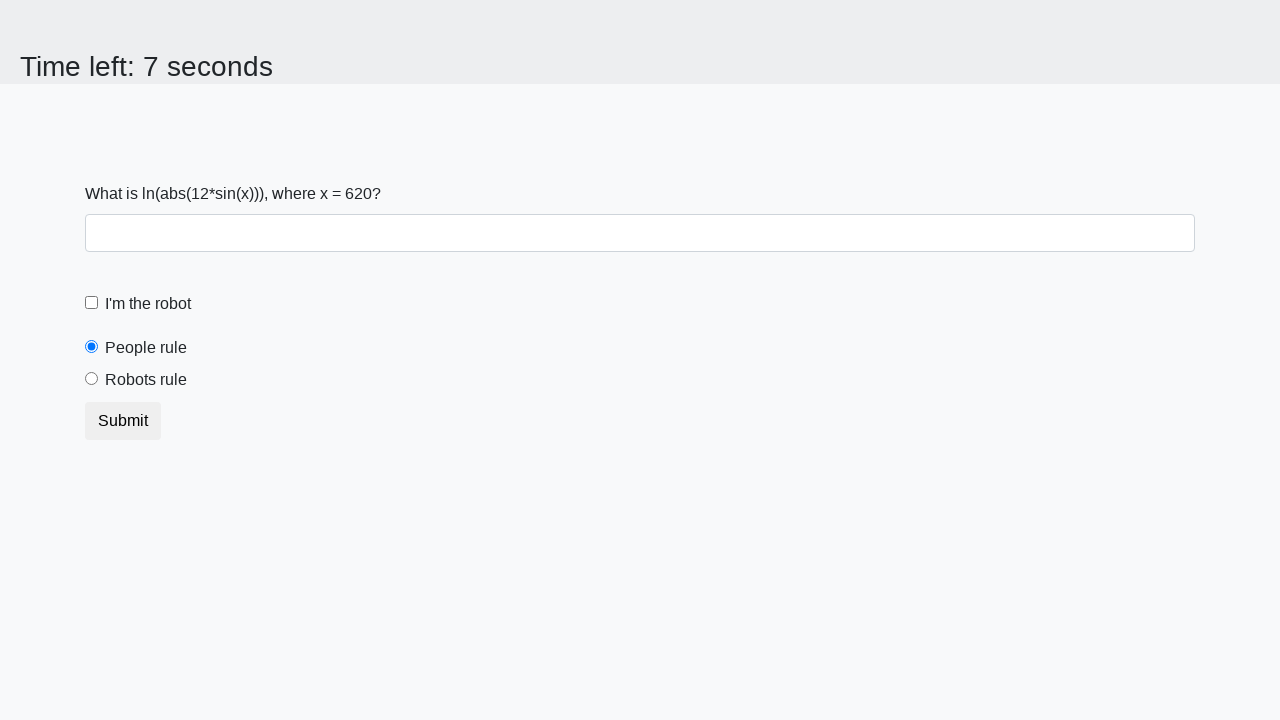